Tests AJAX functionality by clicking a button that triggers an asynchronous request and waiting for the success message to appear in the content area.

Starting URL: http://uitestingplayground.com/ajax

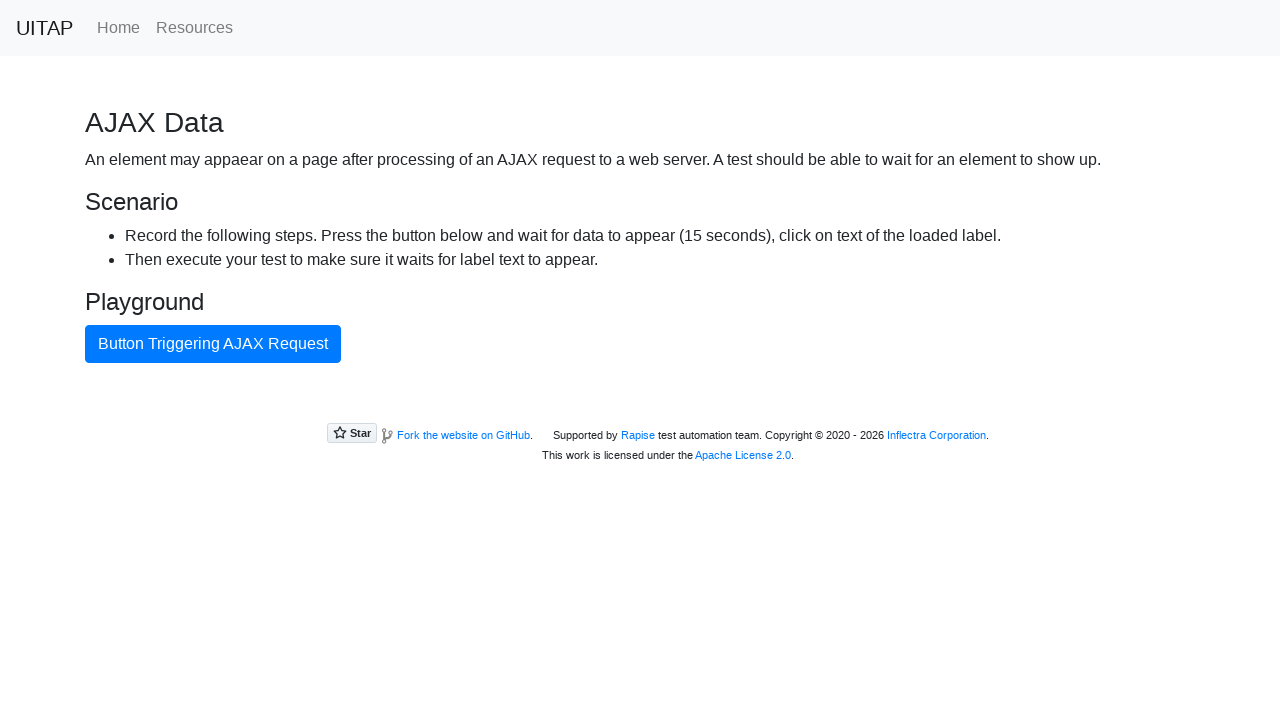

Navigated to AJAX test page
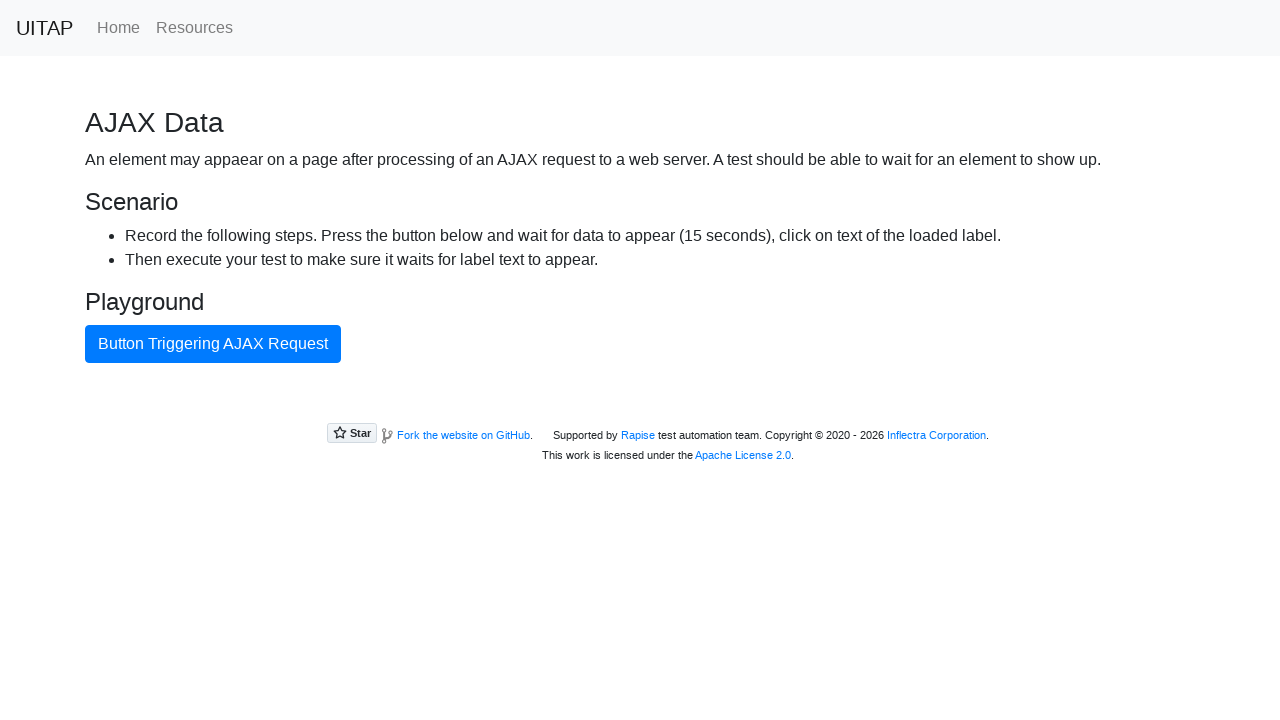

Clicked AJAX button to trigger asynchronous request at (213, 344) on #ajaxButton
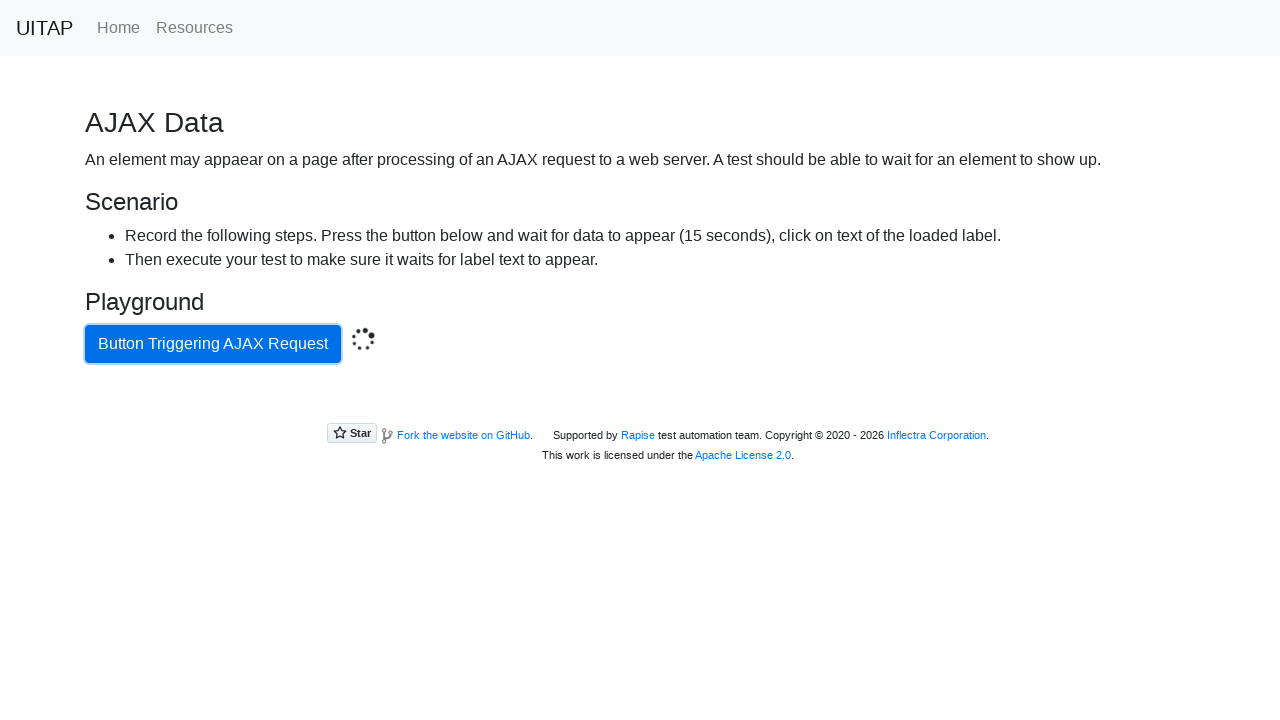

Success message appeared in content area after AJAX request completed
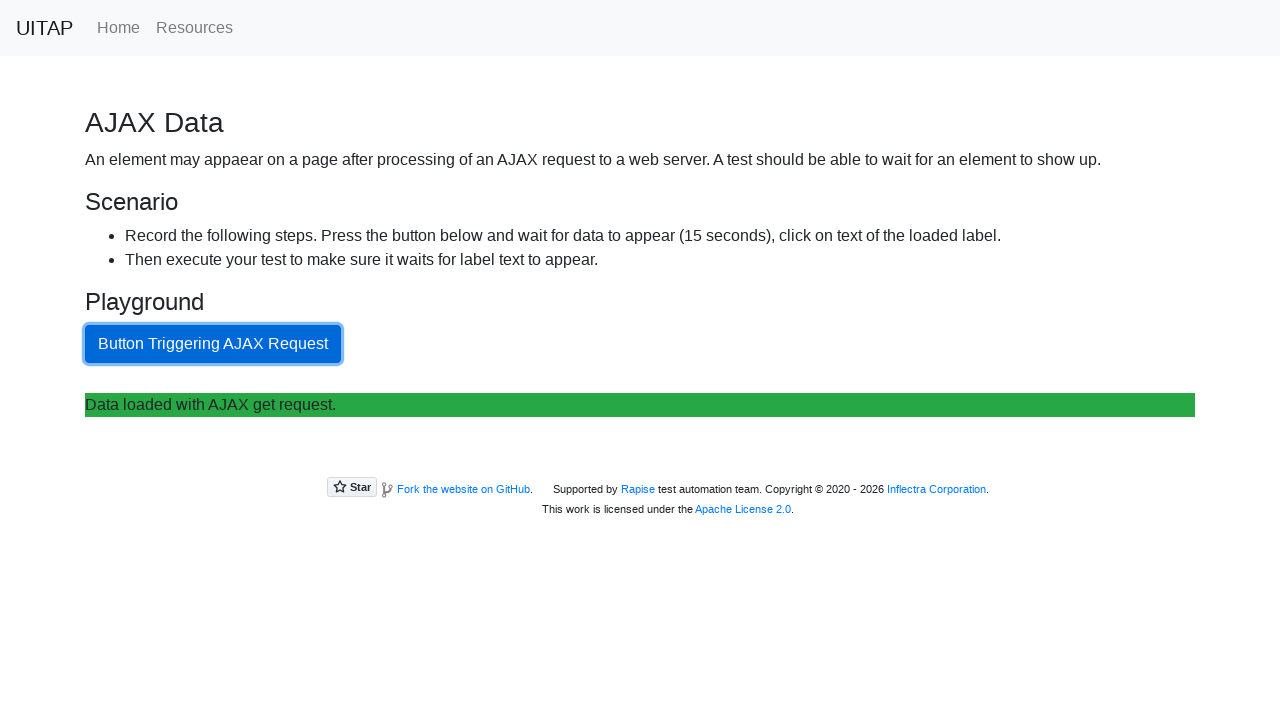

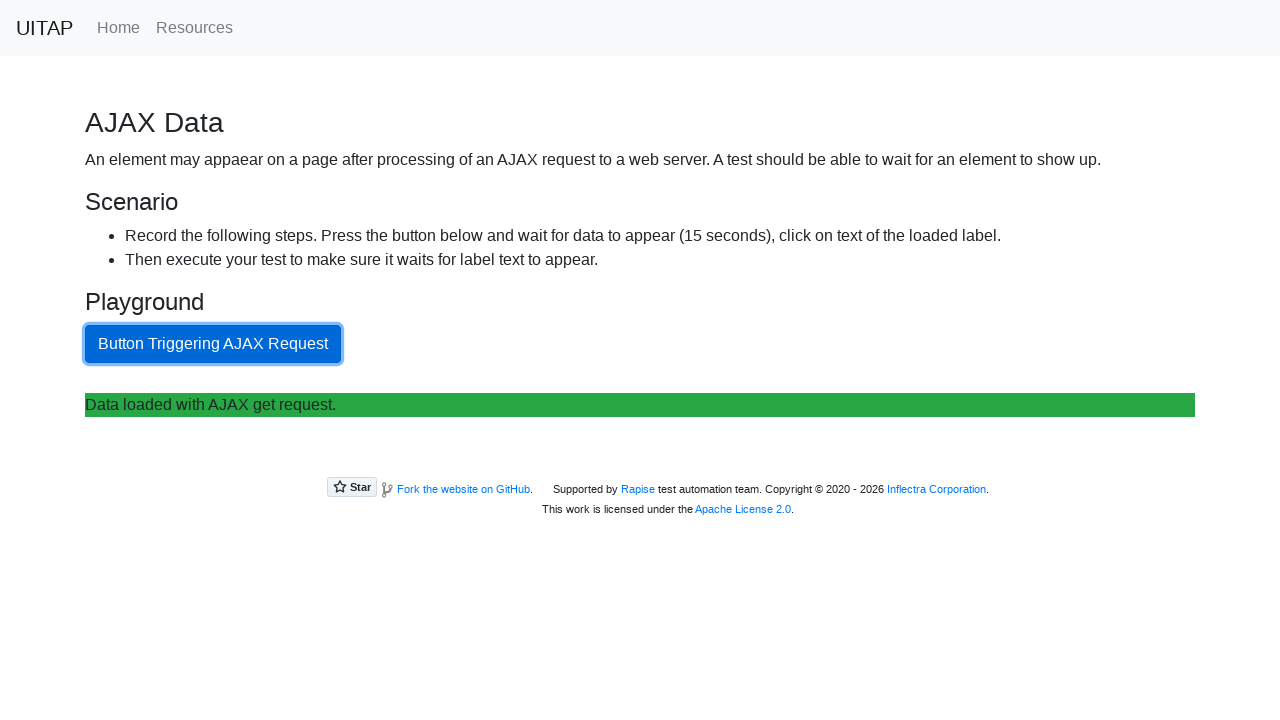